Tests the search functionality by searching for "python" programming language and verifying that all search results contain the search term in their names

Starting URL: https://www.99-bottles-of-beer.net/

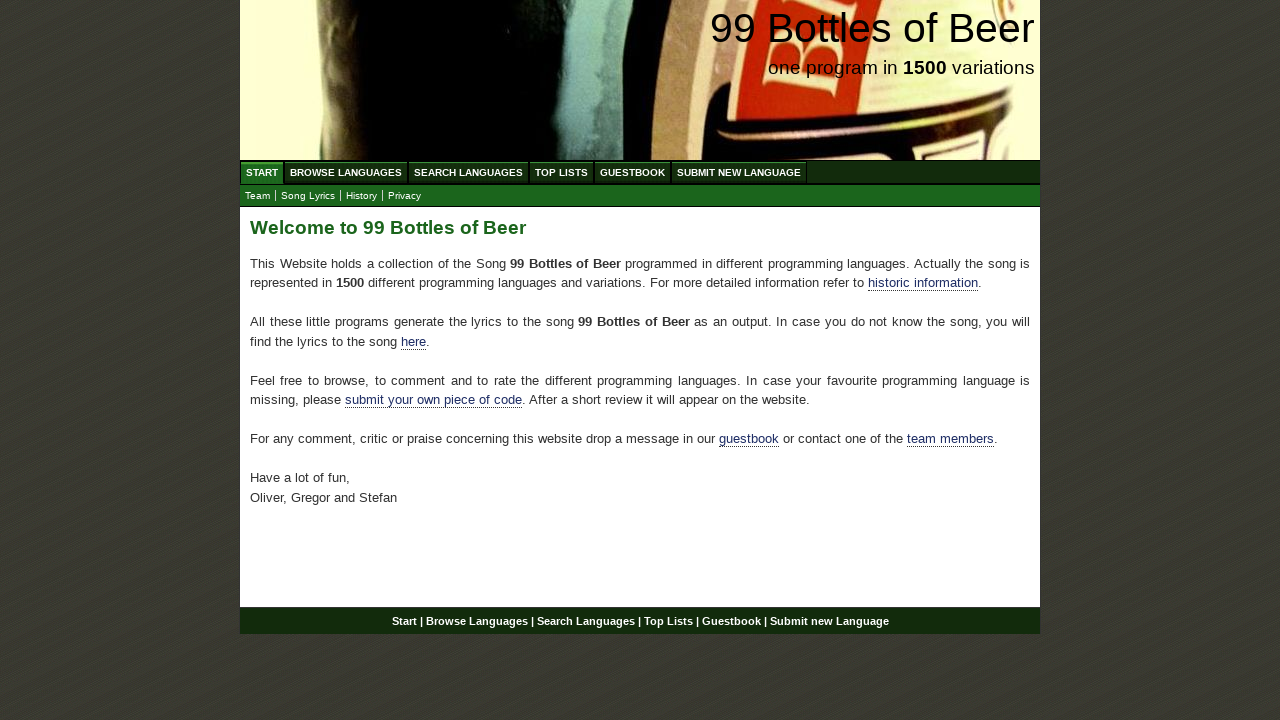

Clicked on Search Languages menu at (468, 172) on xpath=//ul[@id='menu']/li/a[@href='/search.html']
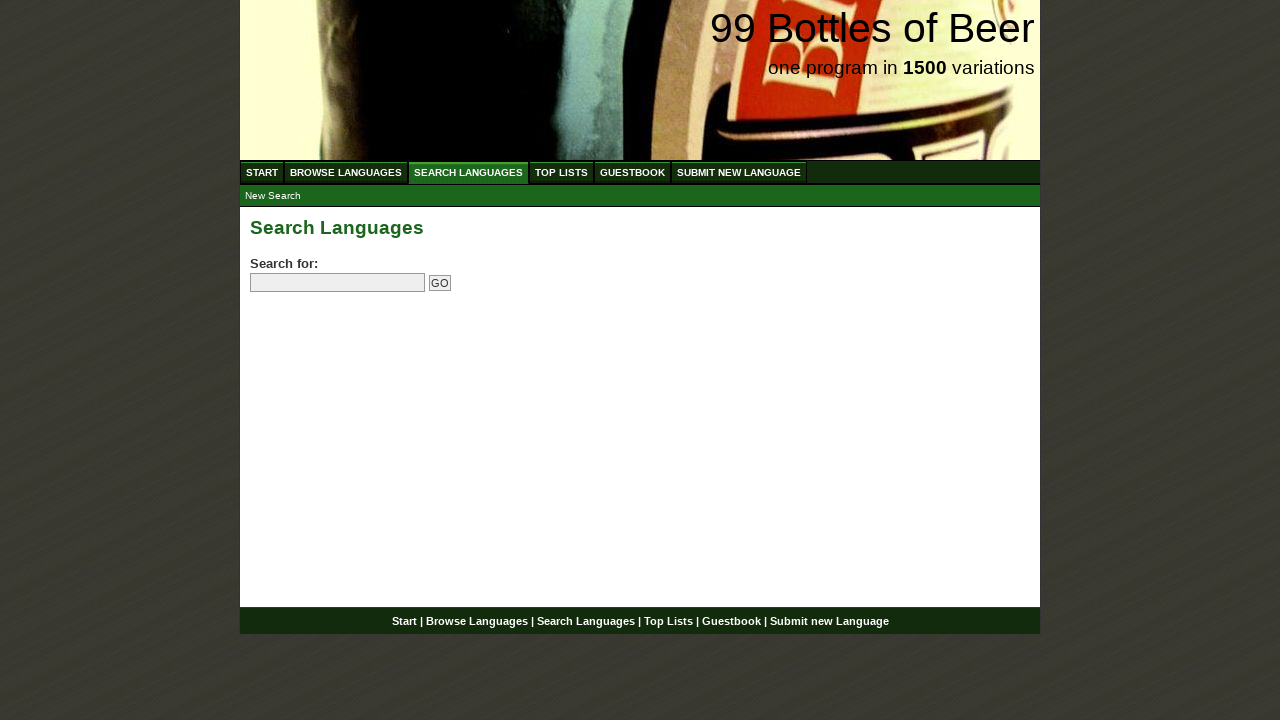

Clicked on search field at (338, 283) on input[name='search']
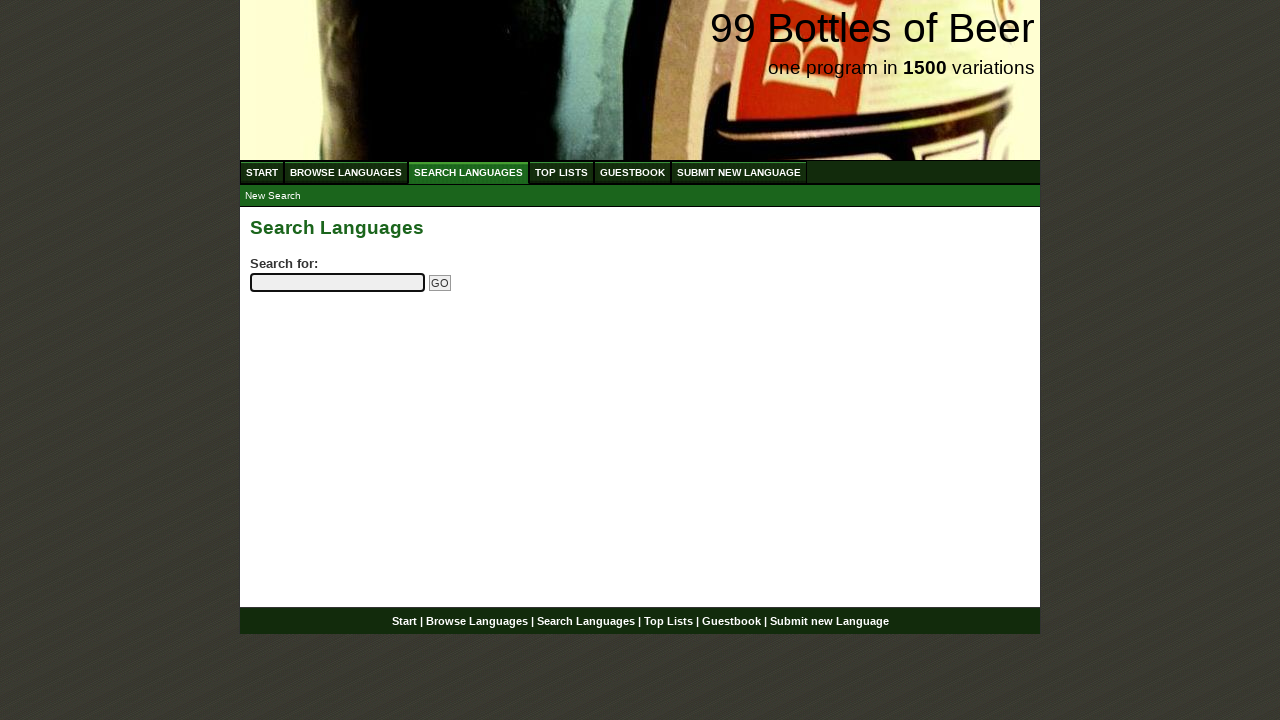

Entered 'python' in search field on input[name='search']
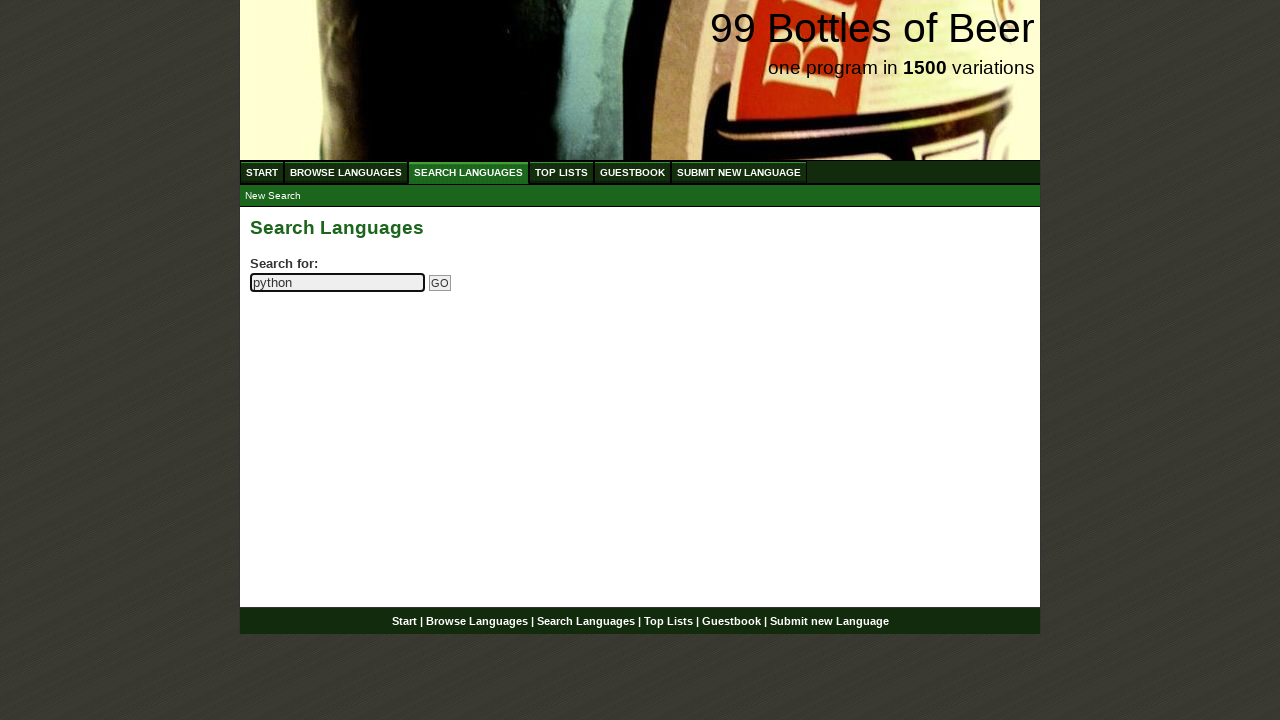

Clicked Go button to submit search for 'python' at (440, 283) on input[name='submitsearch']
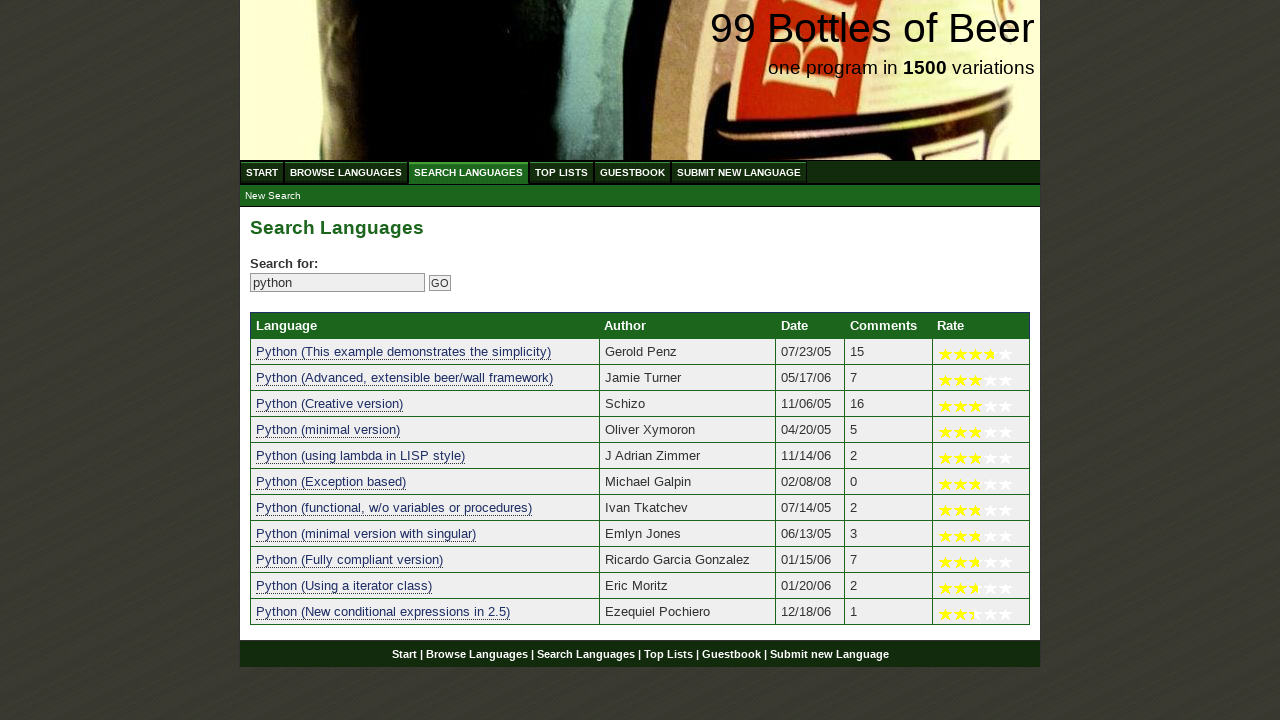

Search results table loaded with programming languages containing 'python'
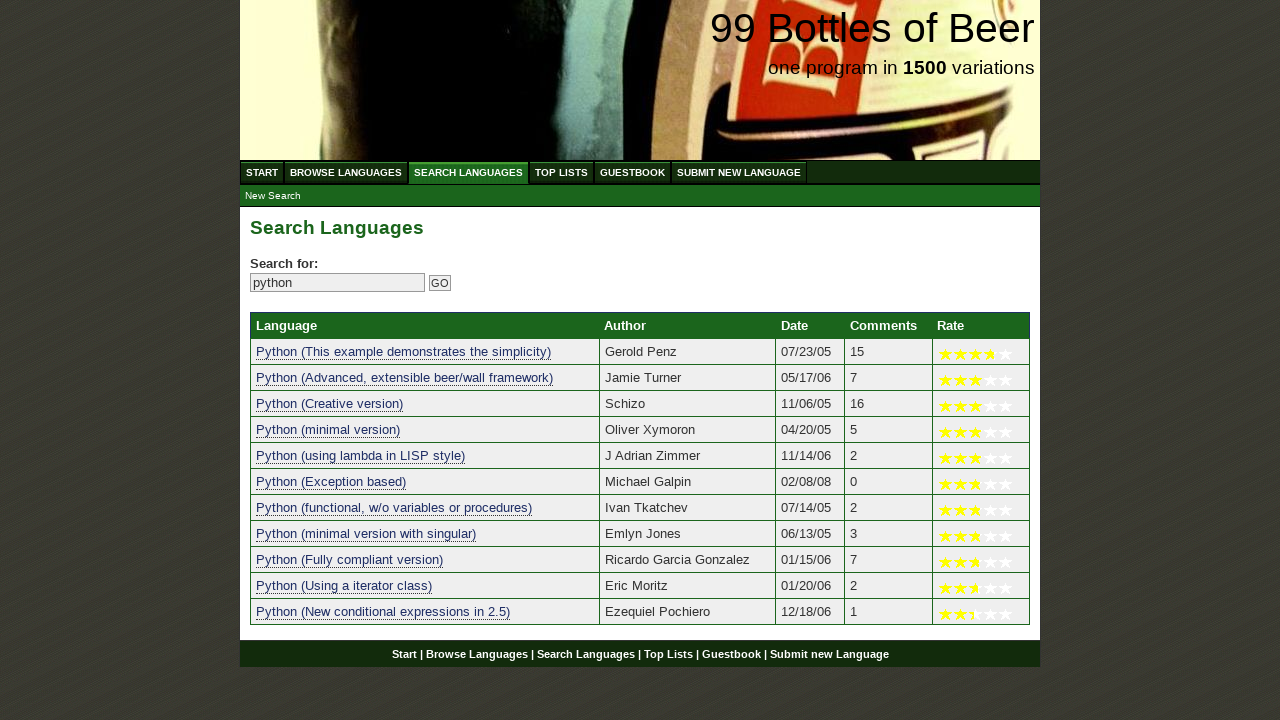

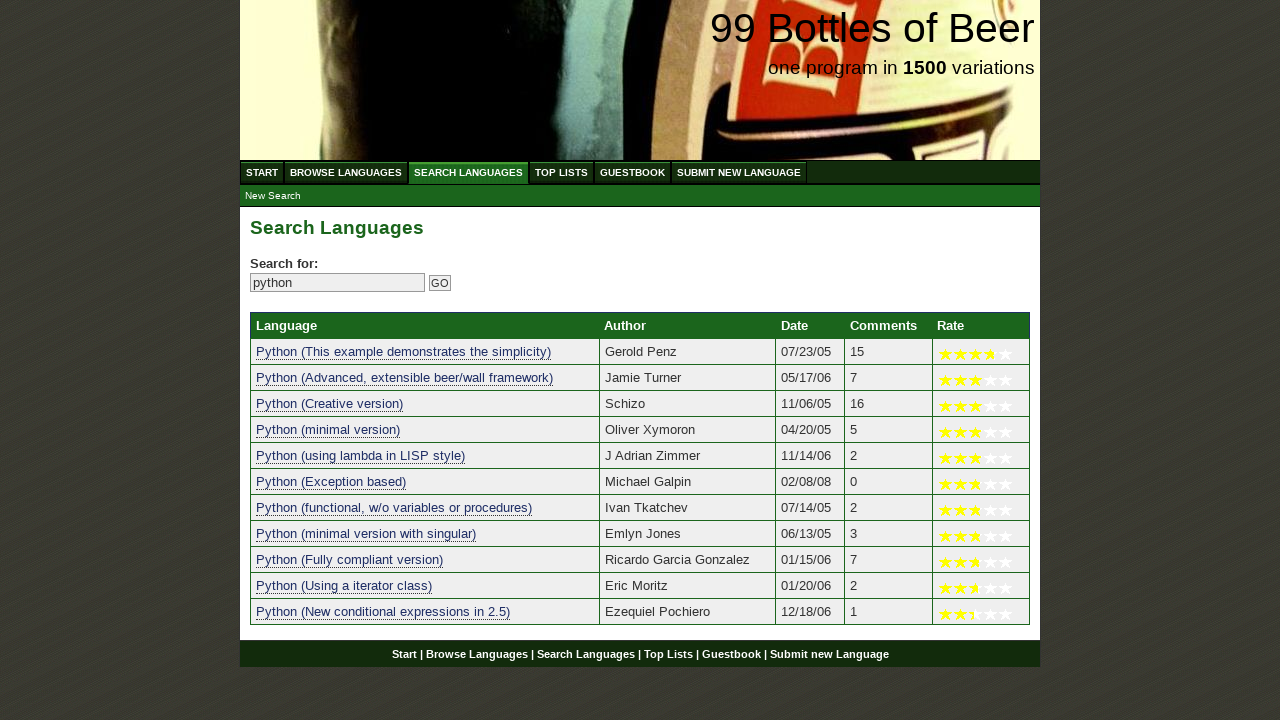